Demonstrates network routing by setting up a route to block all image requests while navigating to the Playwright documentation website, then waits for the page to load.

Starting URL: https://playwright.dev/

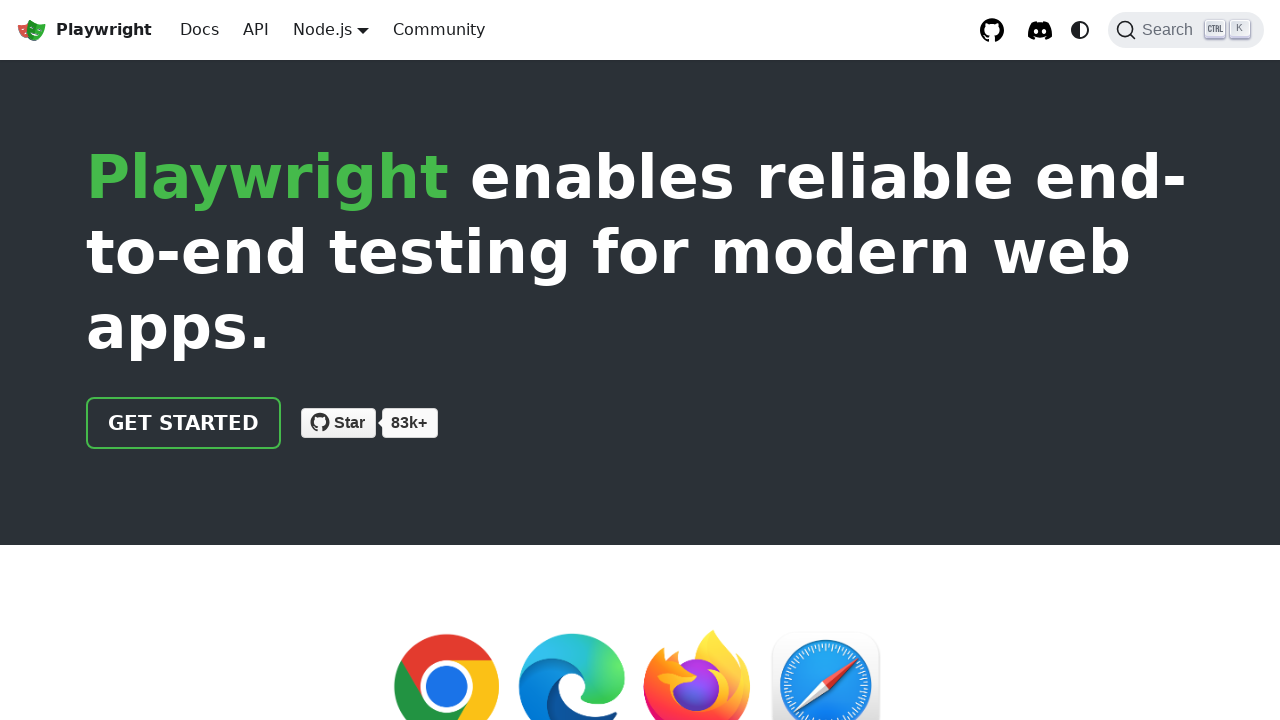

Set up route to block all image requests
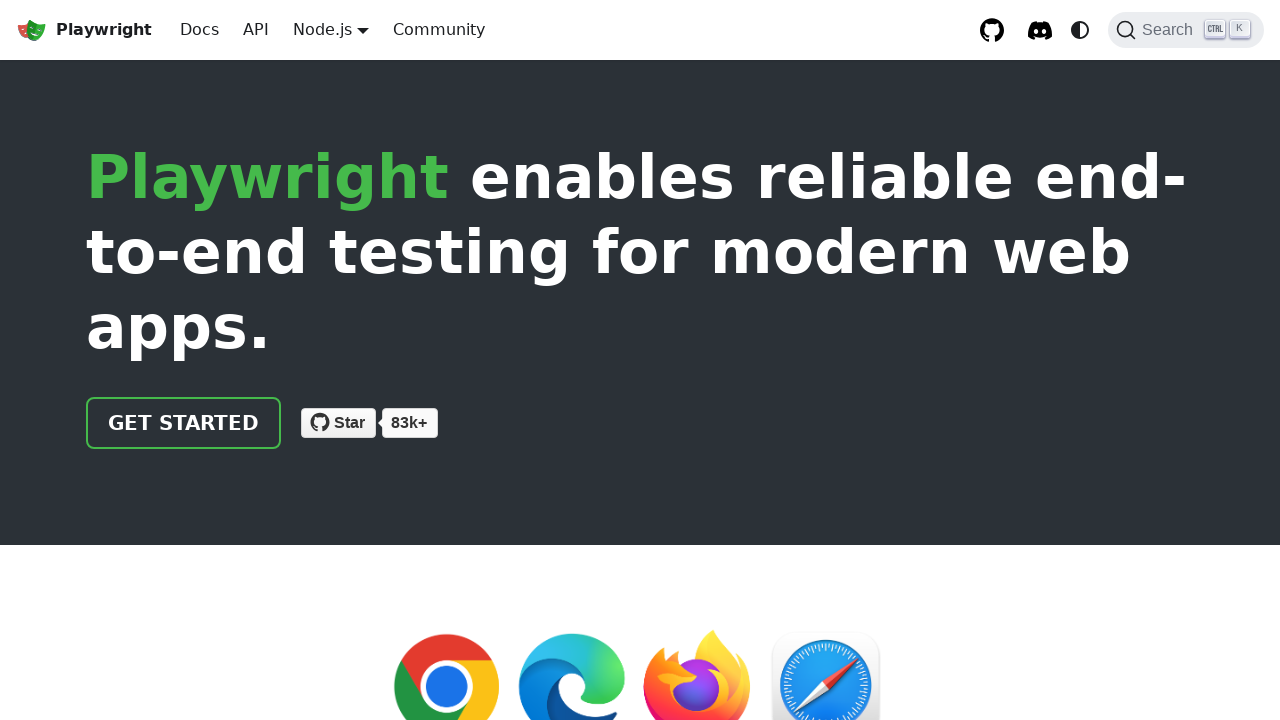

Navigated to https://playwright.dev/
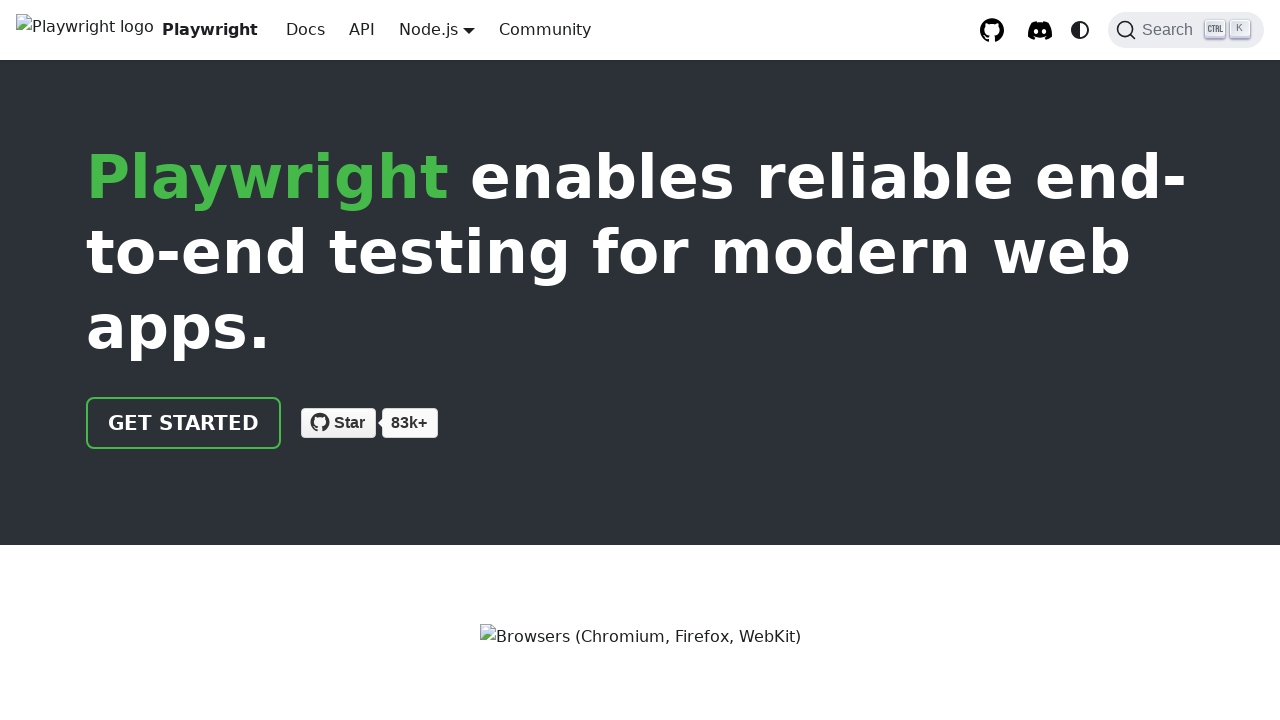

Page reached networkidle state - all network requests completed
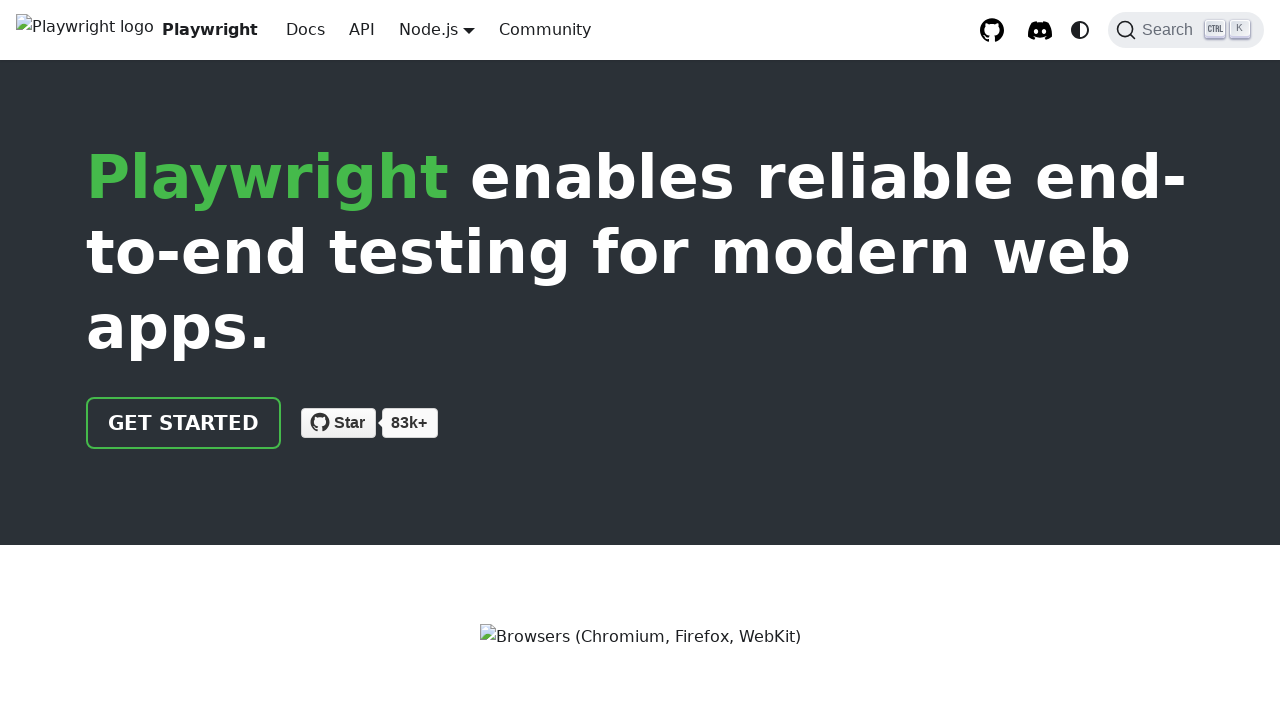

Waited 2 seconds to observe page without images
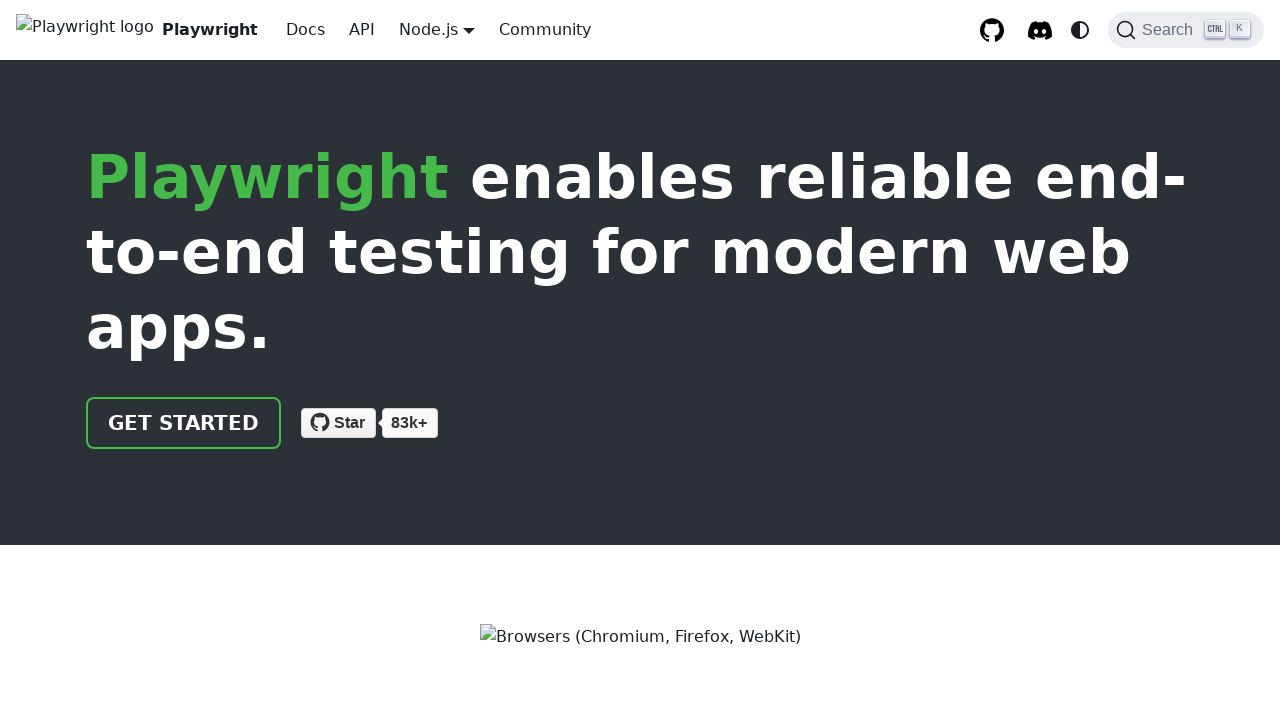

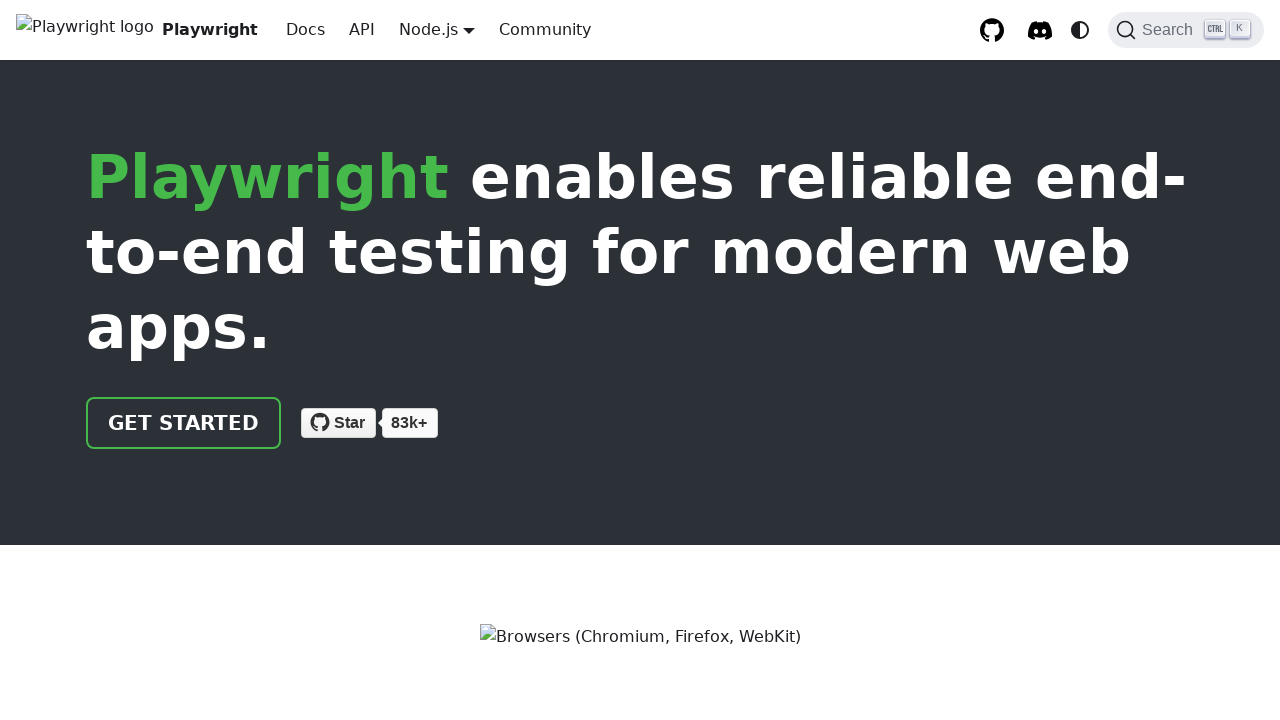